Tests the reviews page by clicking on a tab element (ui-id-3) and verifying that review content is displayed

Starting URL: https://www.ticketor.com/demo/reviews

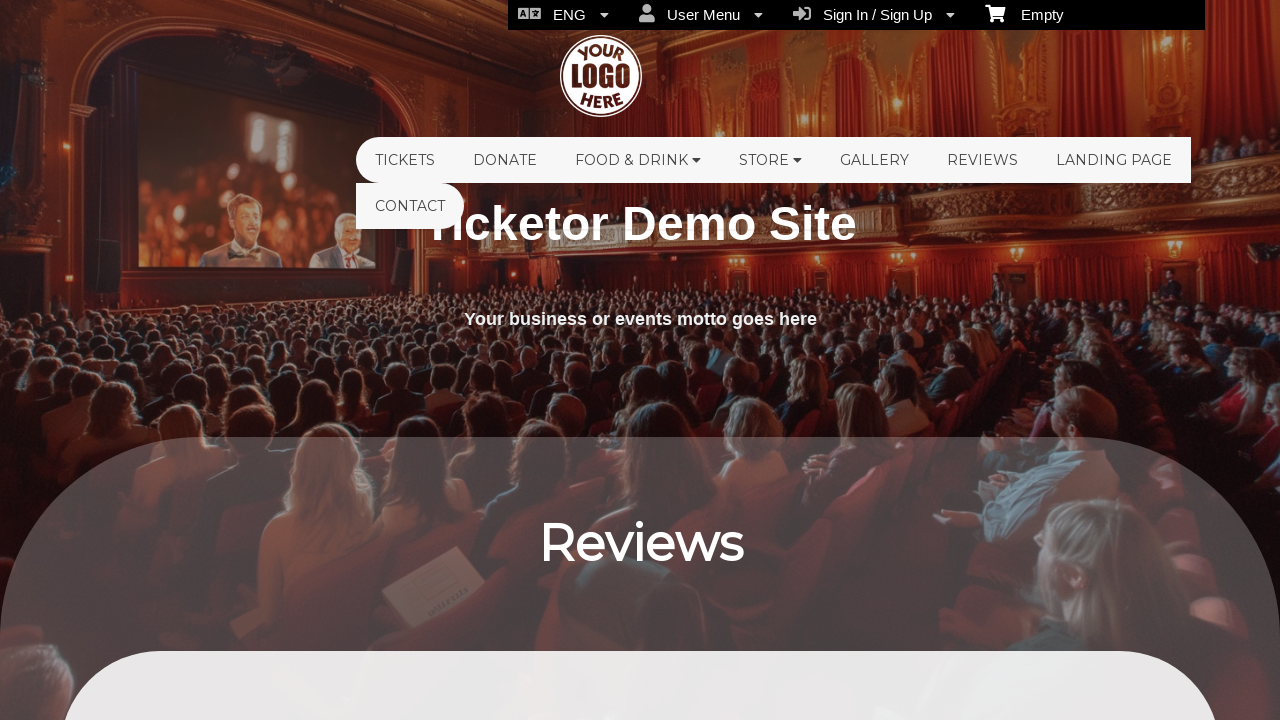

Clicked on reviews tab (ui-id-3) at (640, 361) on #ui-id-3
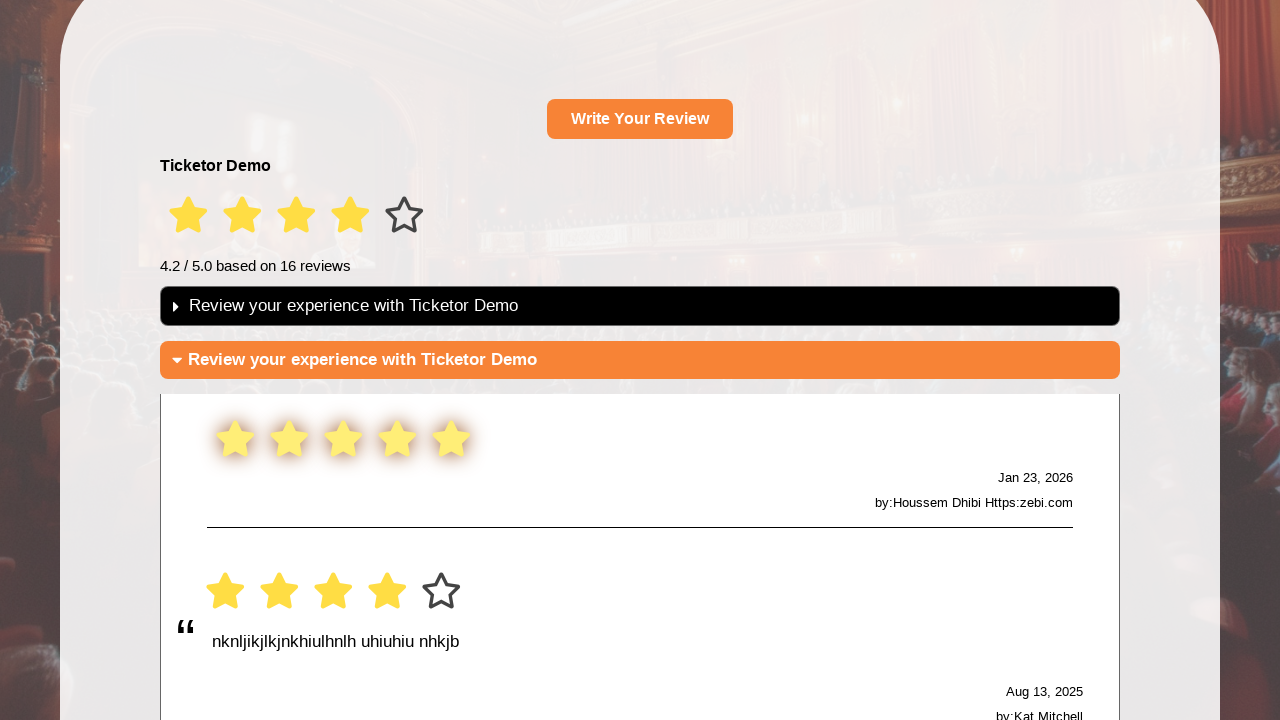

Review content loaded and is visible
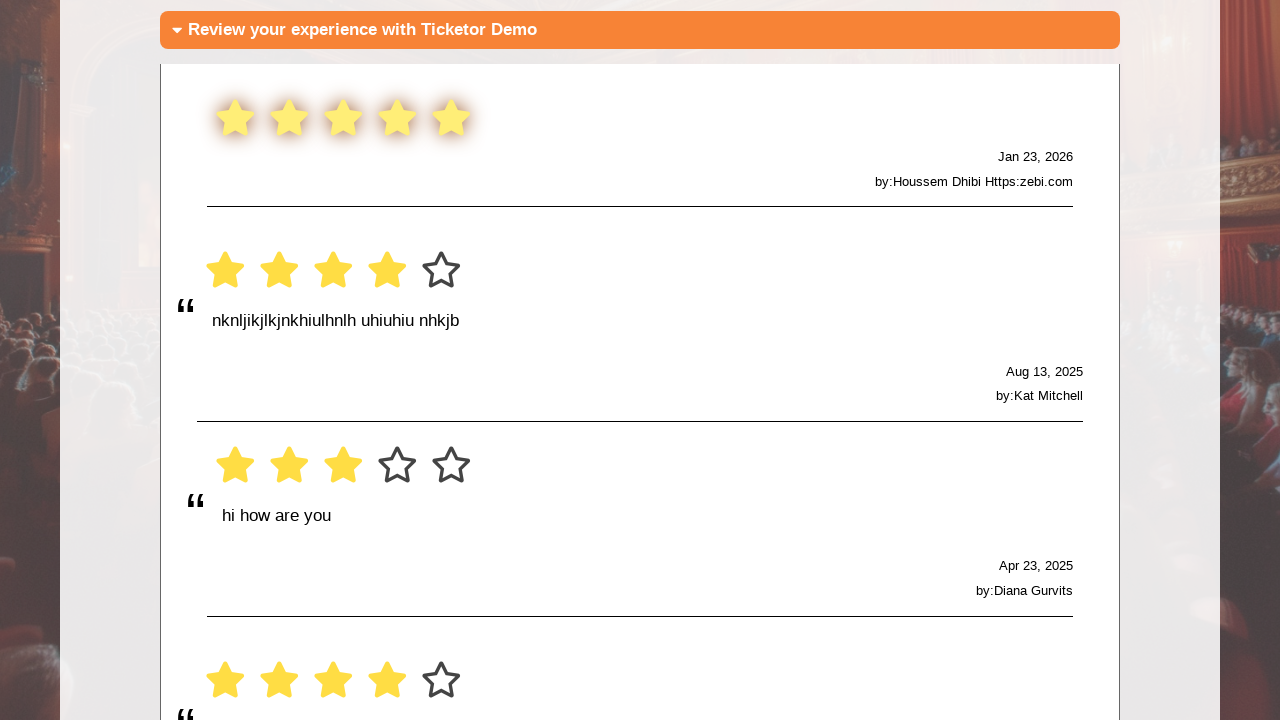

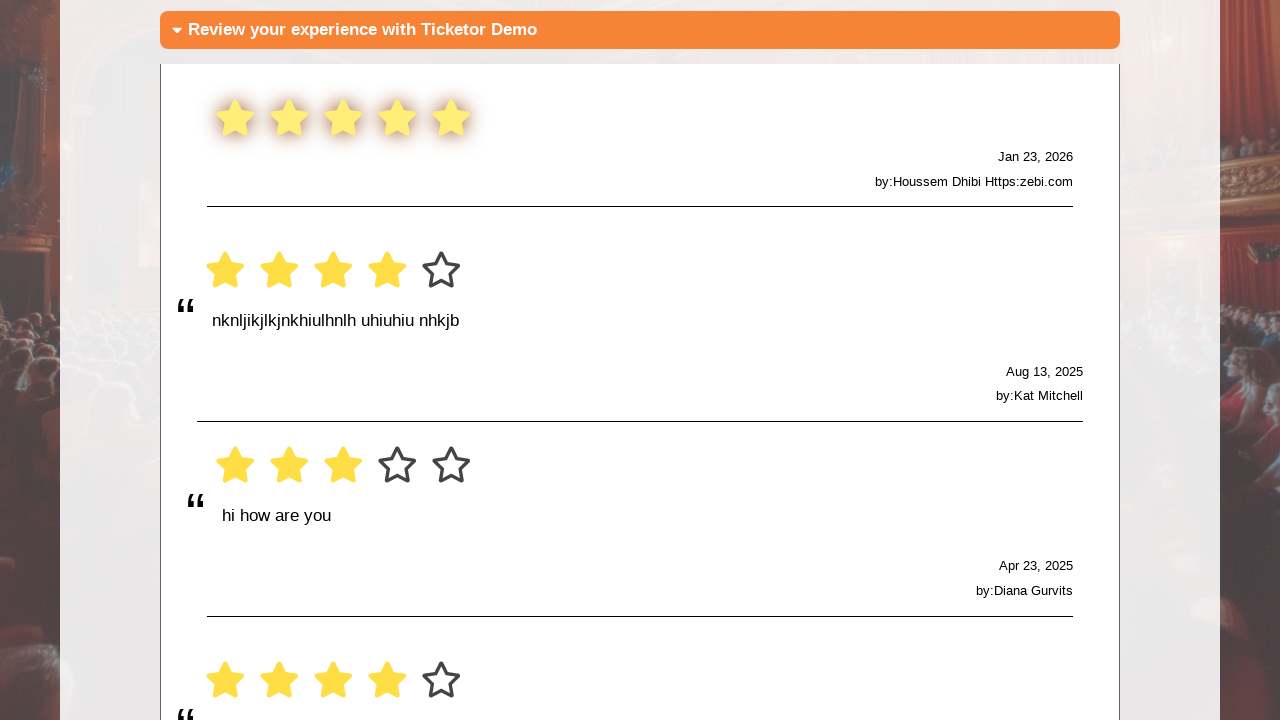